Tests the No Content API link returns a 204 response message

Starting URL: https://demoqa.com

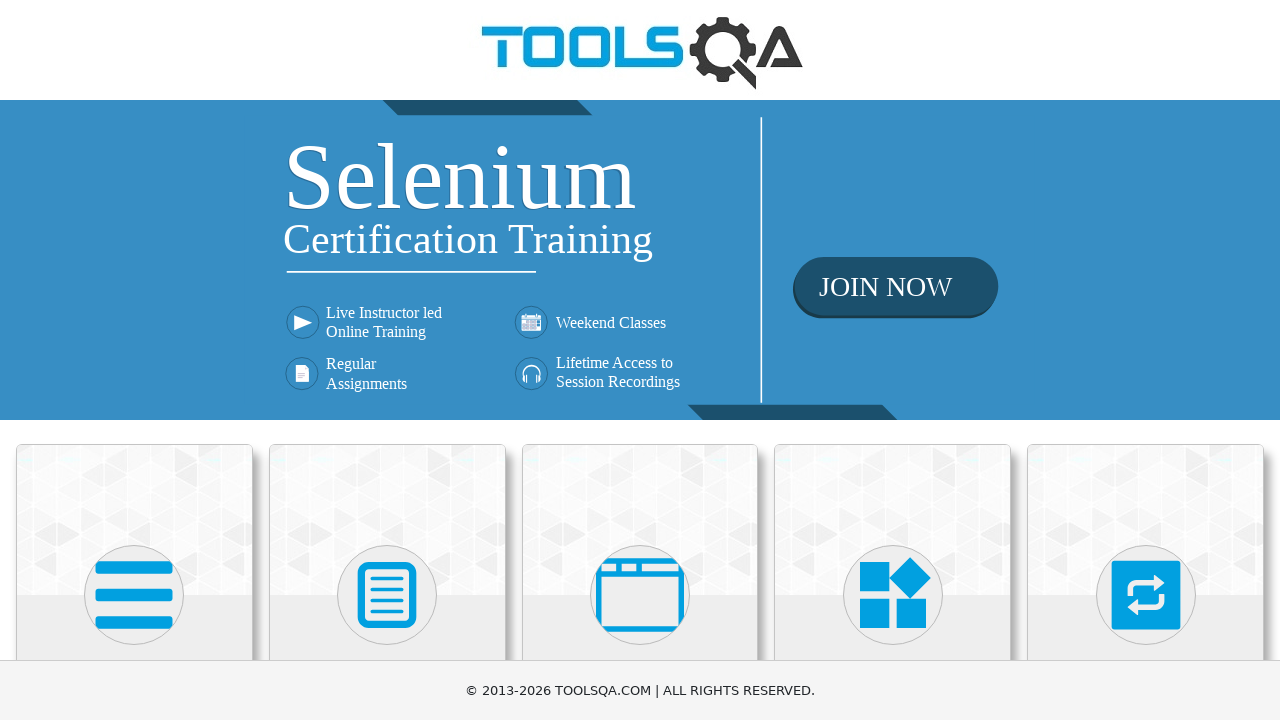

Clicked on Elements card to navigate to Elements page at (134, 360) on text=Elements
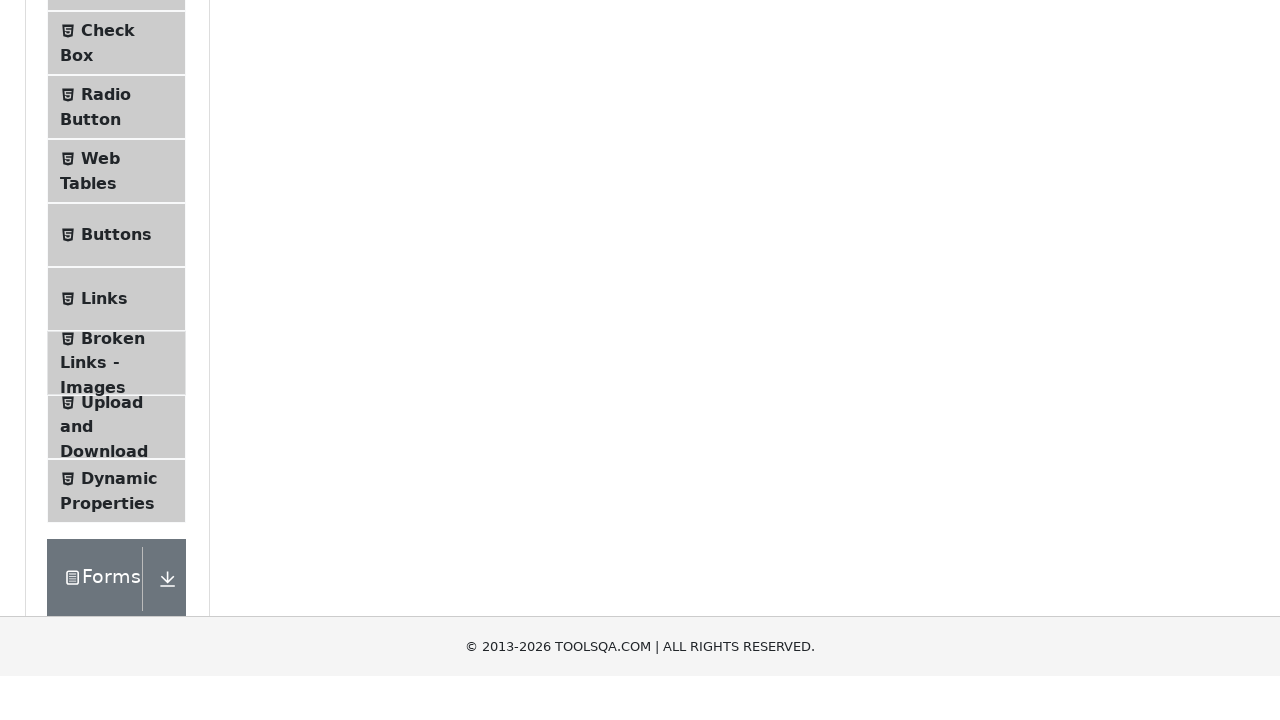

Clicked on Links menu item at (104, 581) on .menu-list >> text=Links
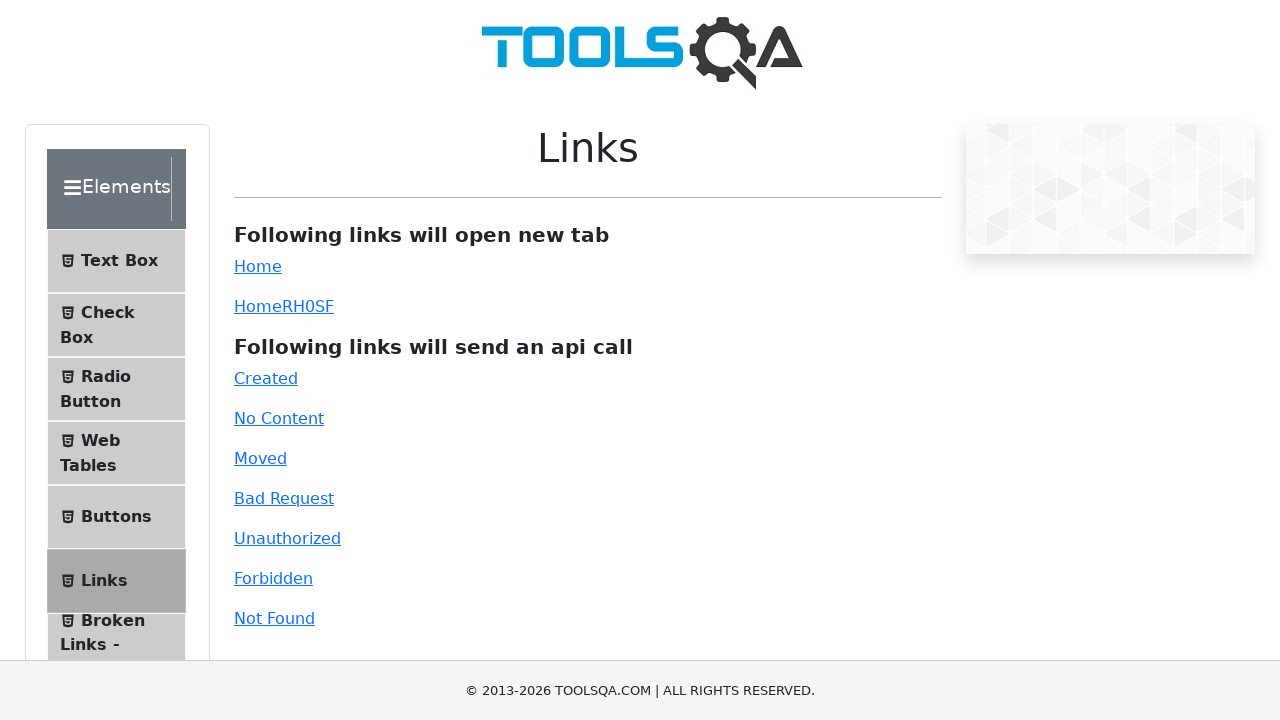

Clicked on No Content API link at (279, 418) on #no-content
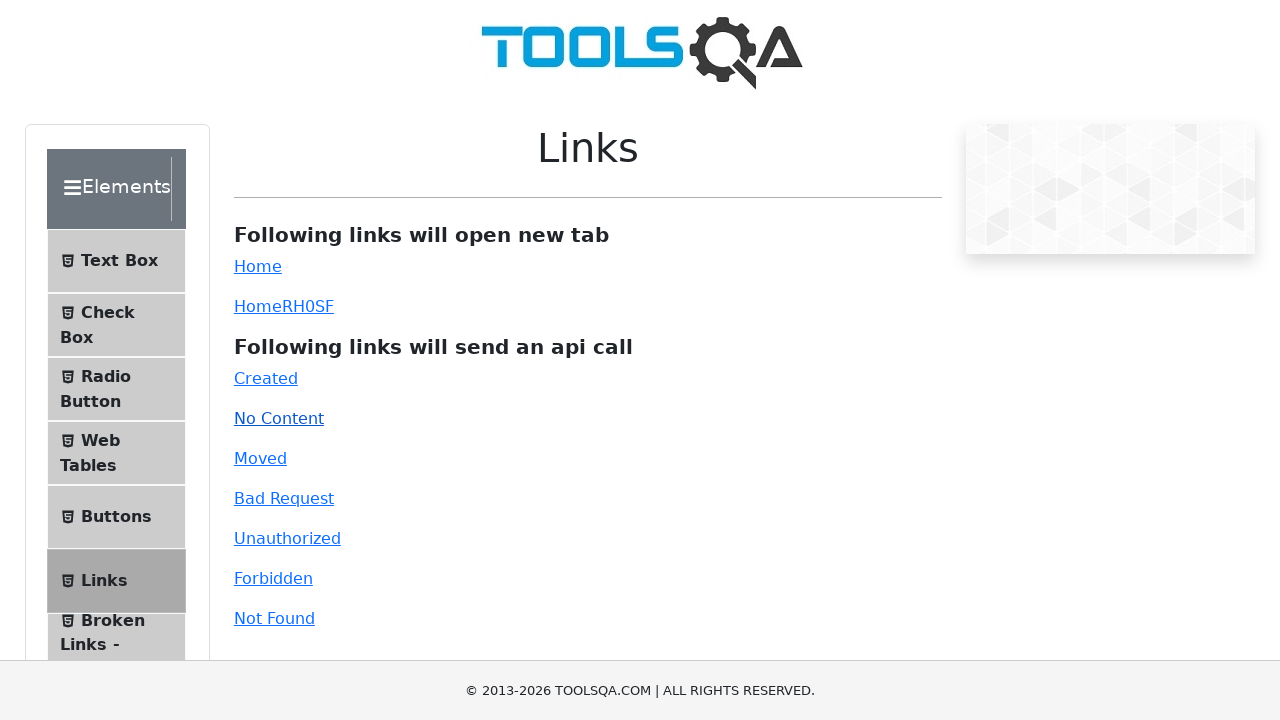

Verified No Content API returned 204 response message
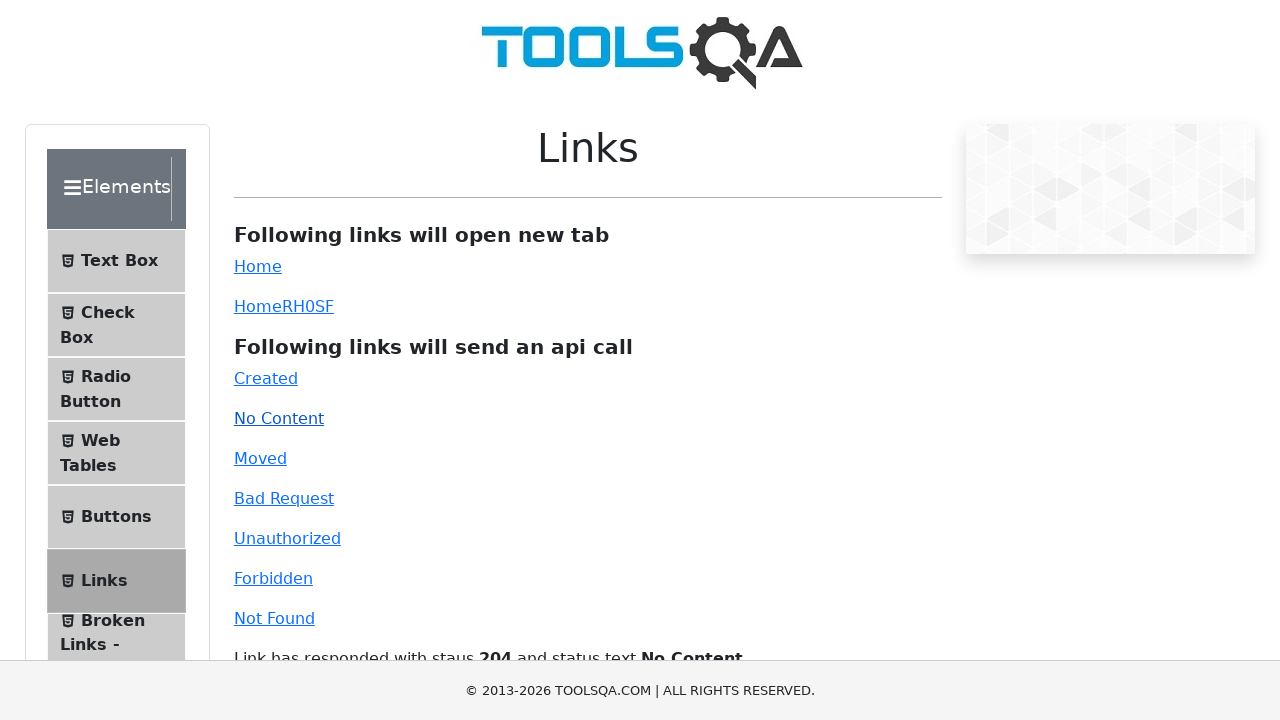

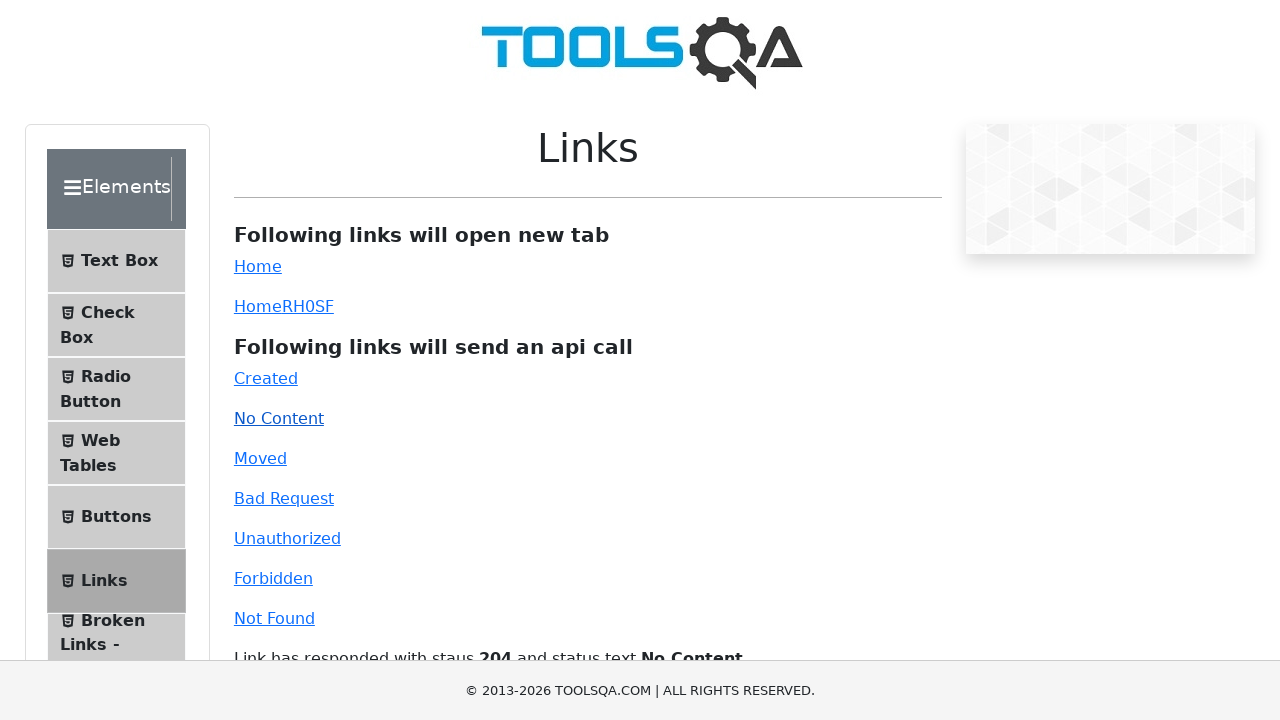